Tests pressing the tab key using keyboard actions without targeting a specific element, and verifies the page displays the correct key press result

Starting URL: http://the-internet.herokuapp.com/key_presses

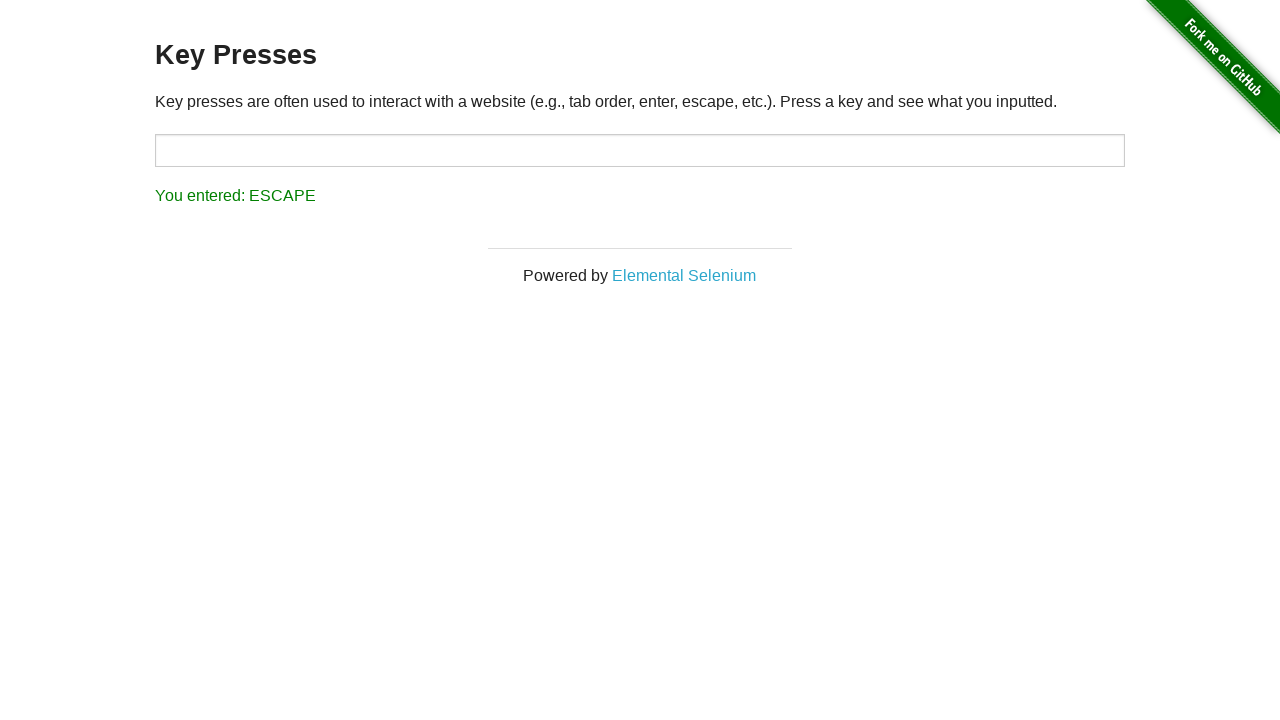

Pressed Tab key on the page
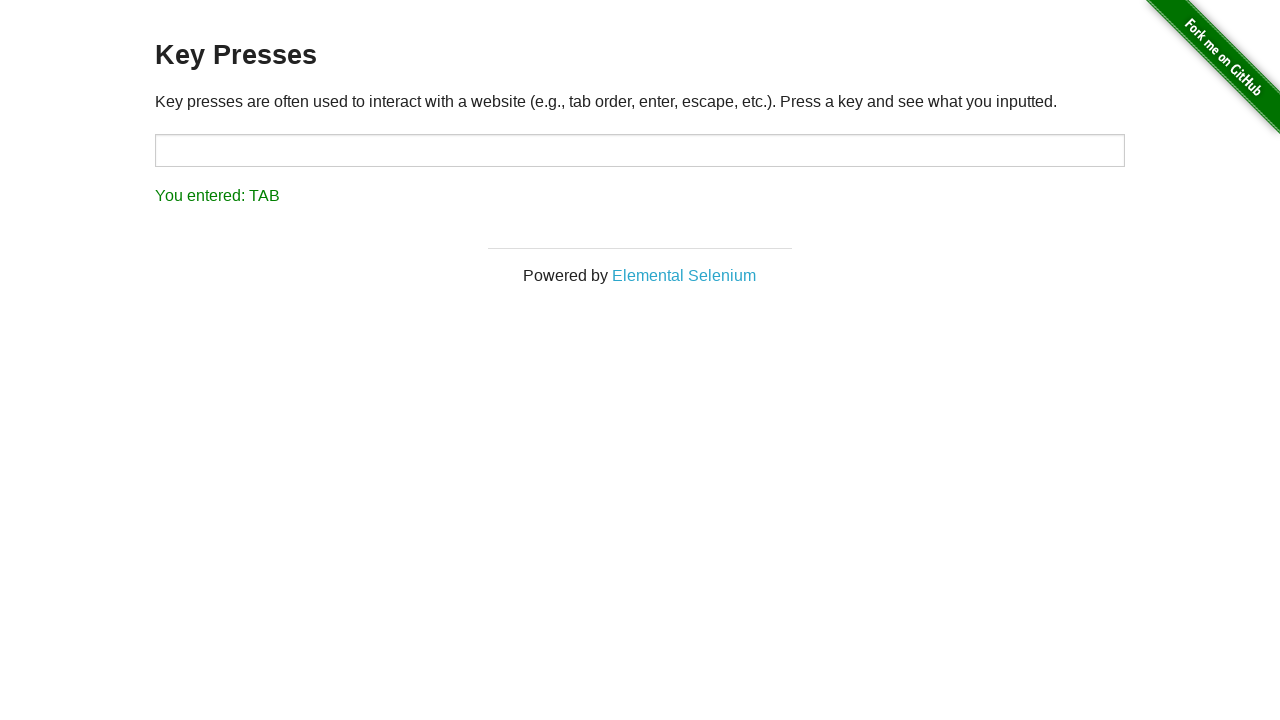

Result element loaded
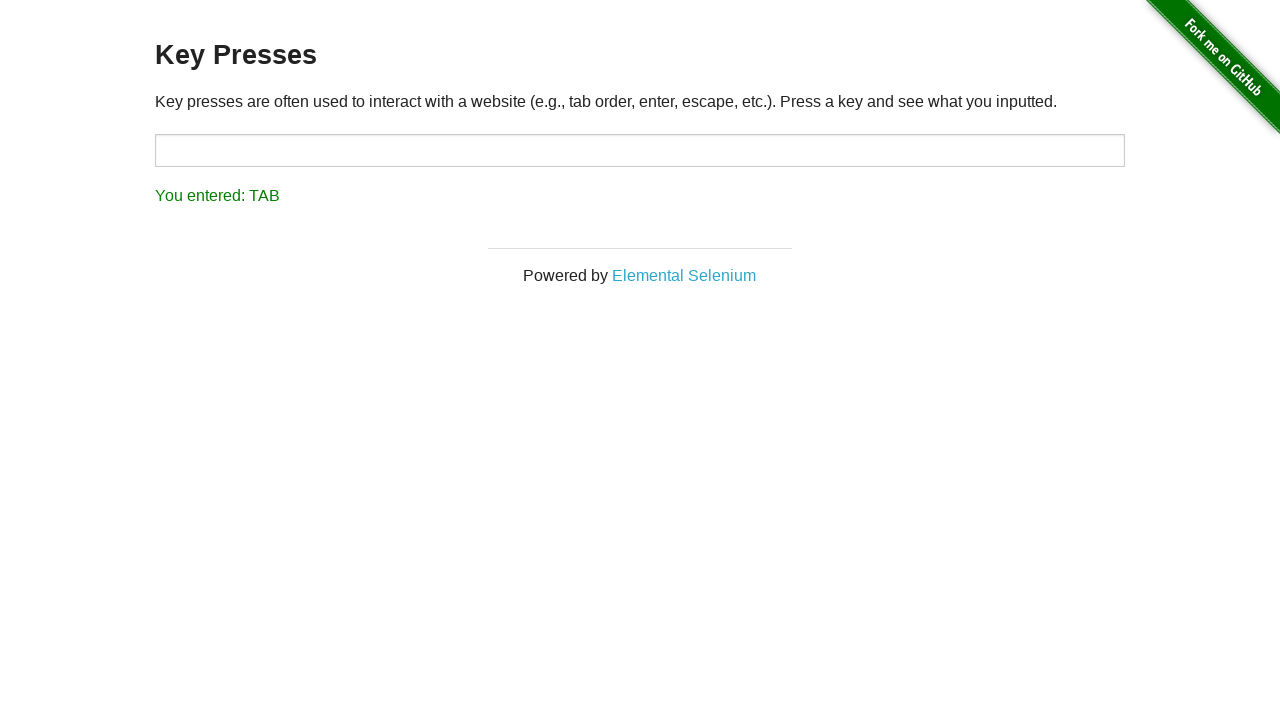

Retrieved result text content
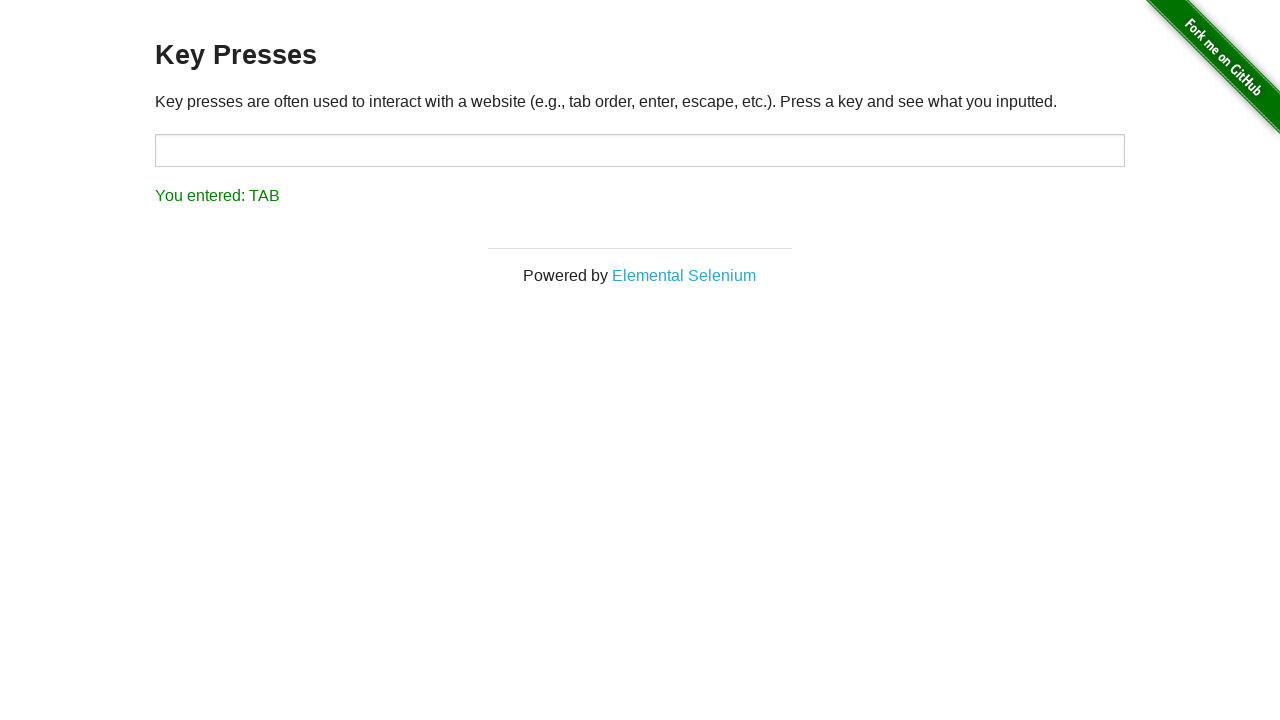

Verified result text displays 'You entered: TAB'
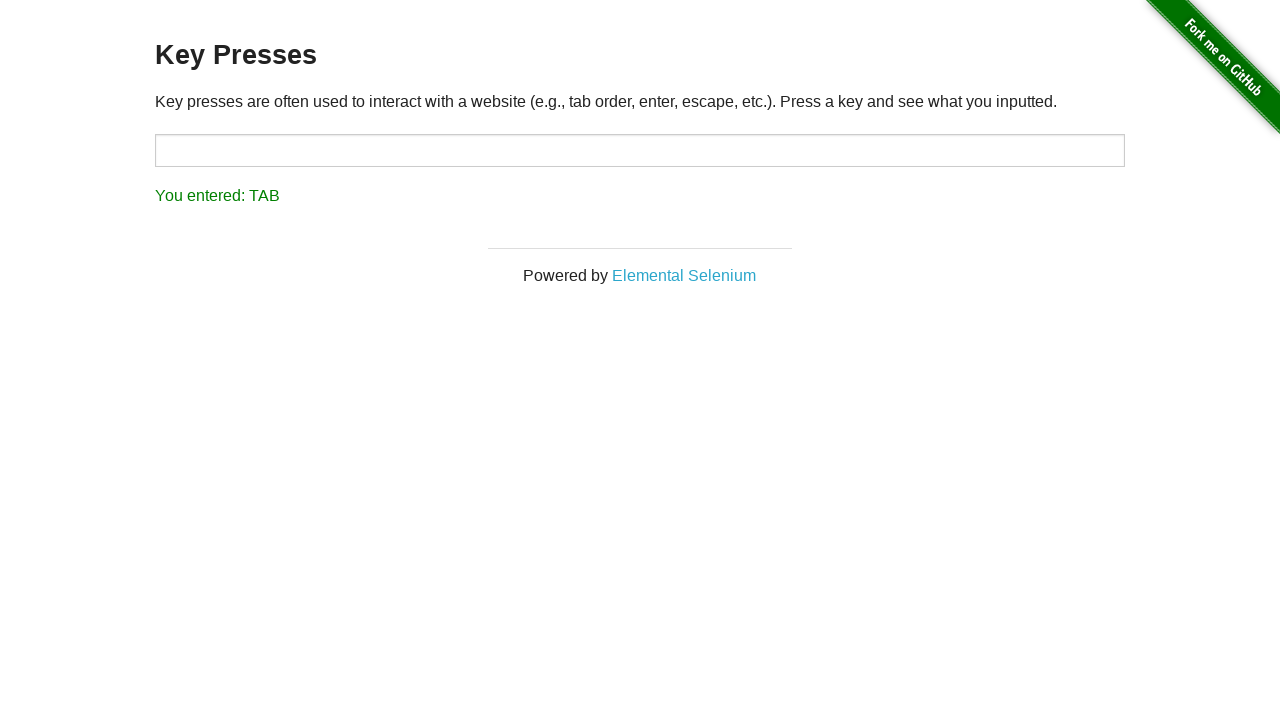

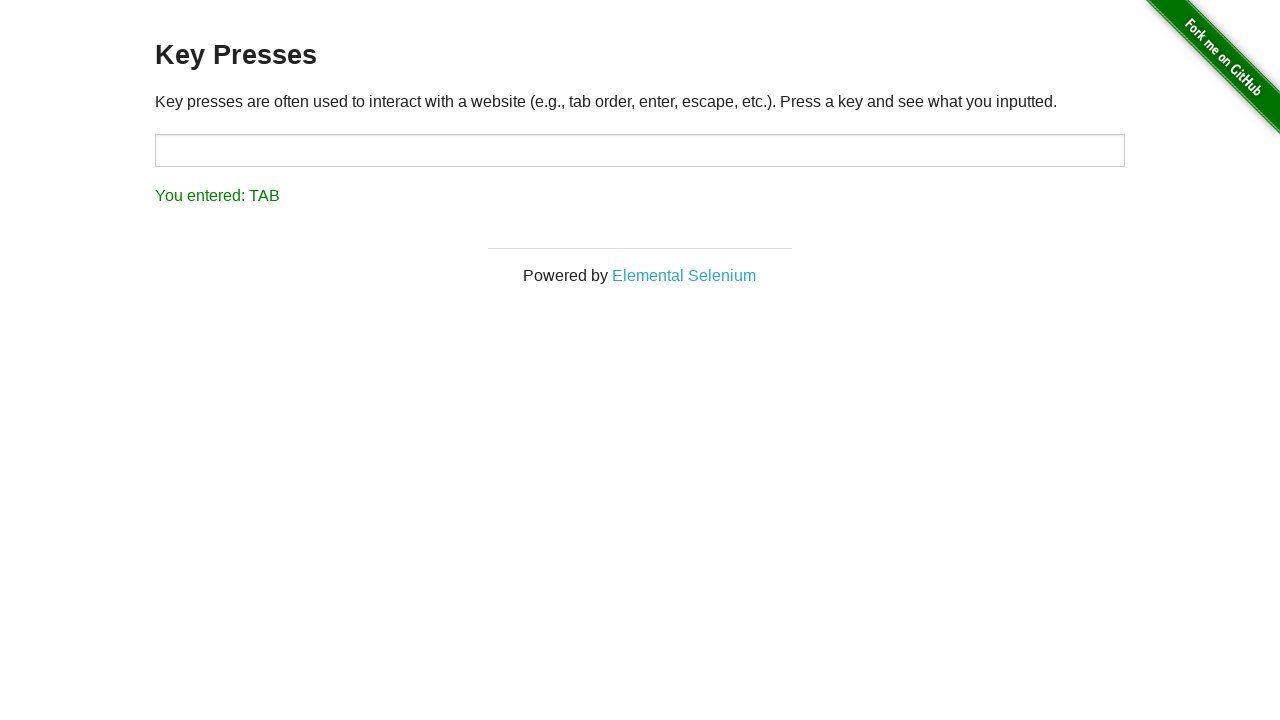